Clicks the "Get started" link on Playwright homepage and verifies that the Installation heading is visible on the resulting page

Starting URL: https://playwright.dev/

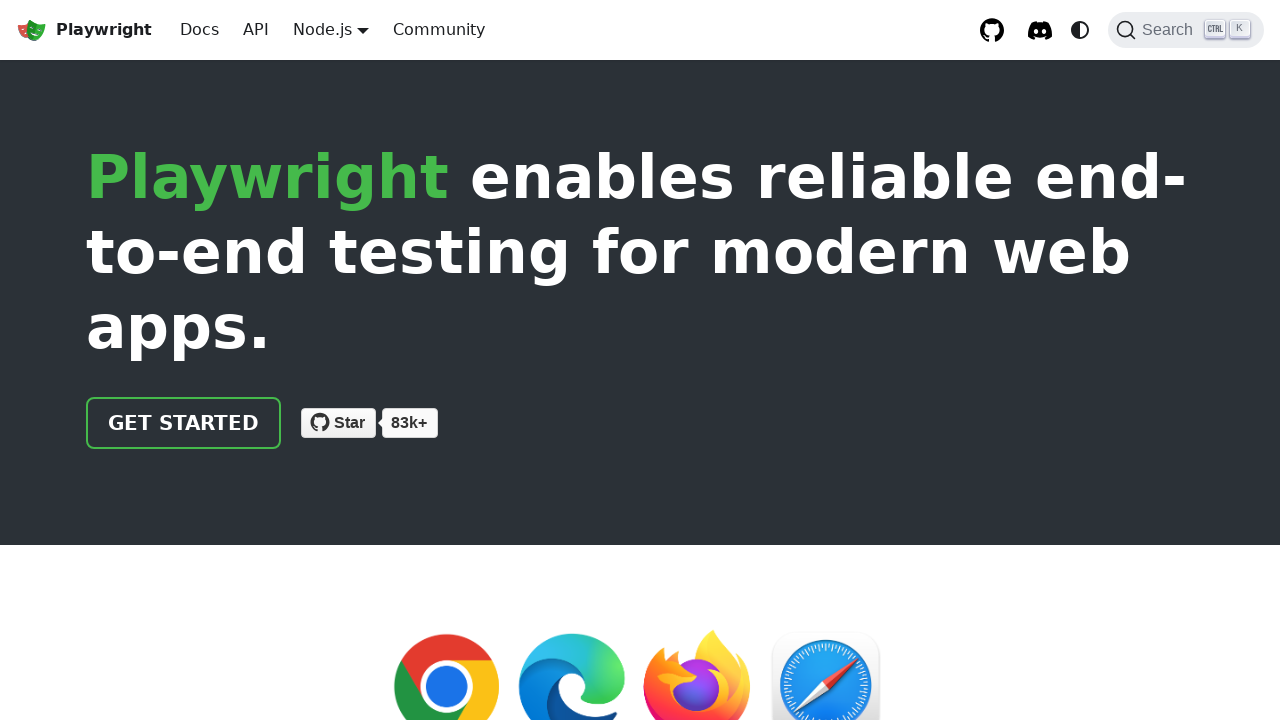

Clicked the 'Get started' link on Playwright homepage at (184, 423) on internal:role=link[name="Get started"i]
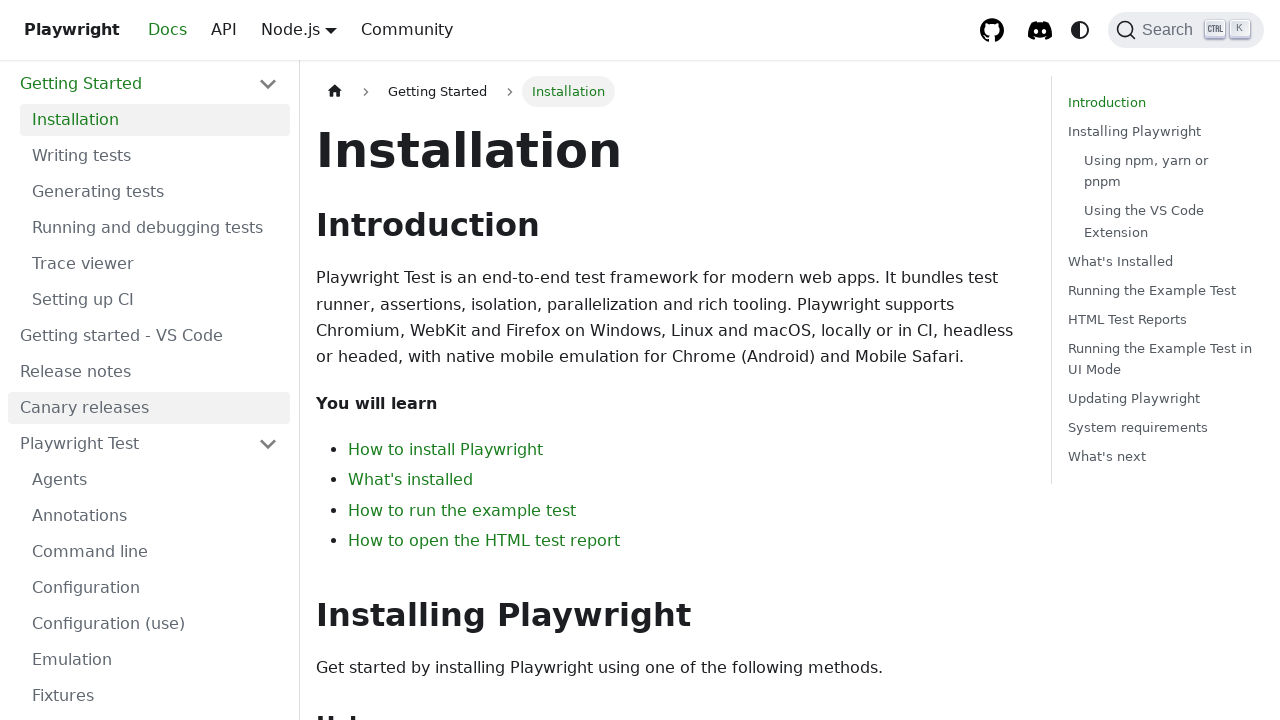

Waited for page to complete loading (networkidle)
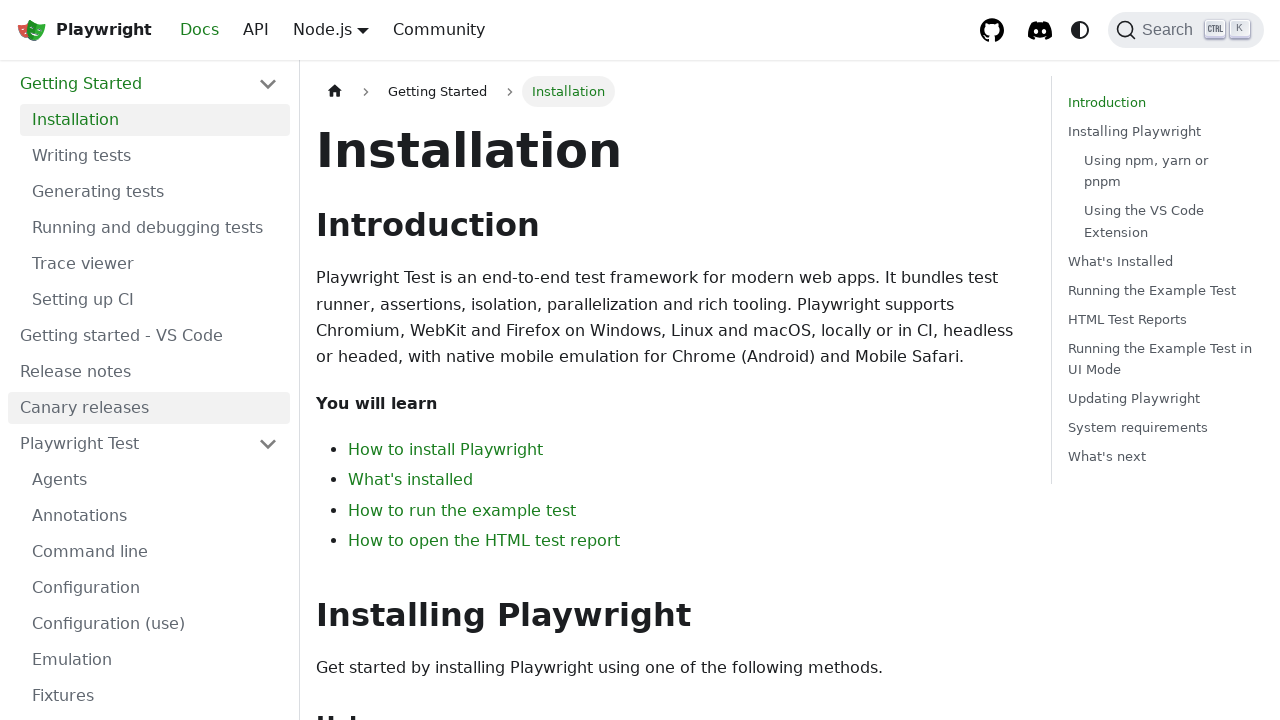

Located the 'Installation' heading element
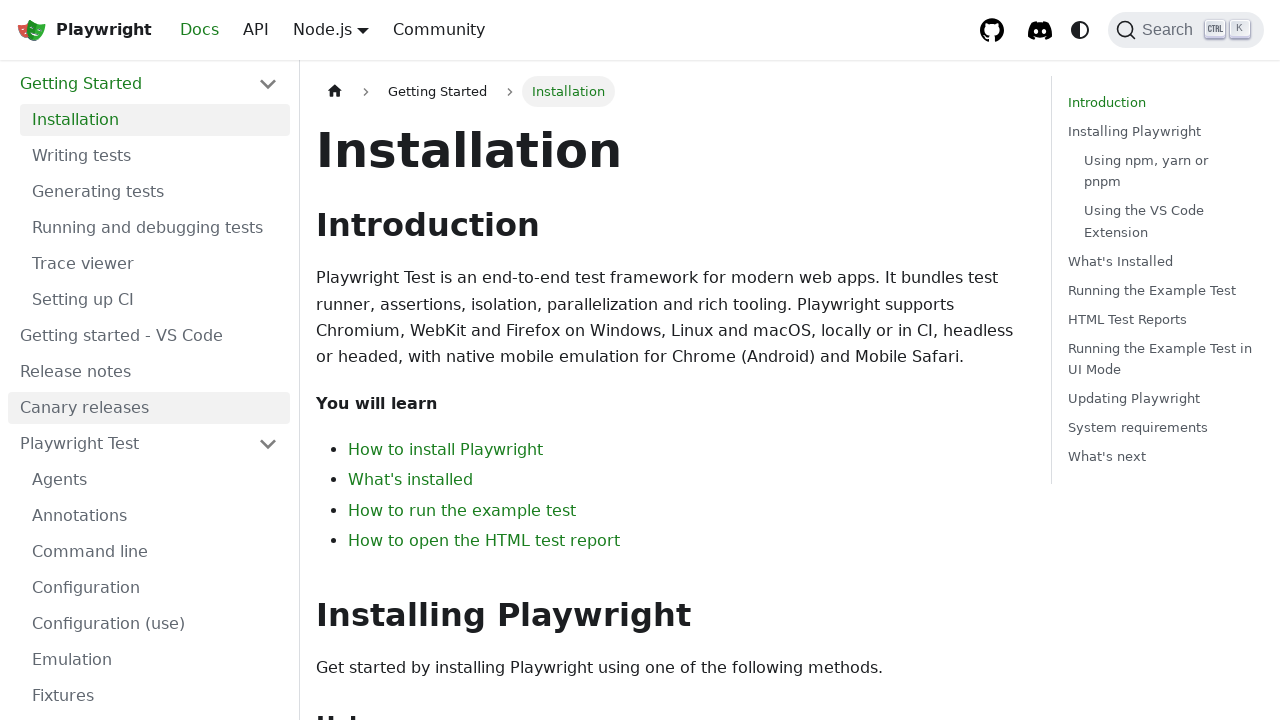

Verified that the 'Installation' heading is visible
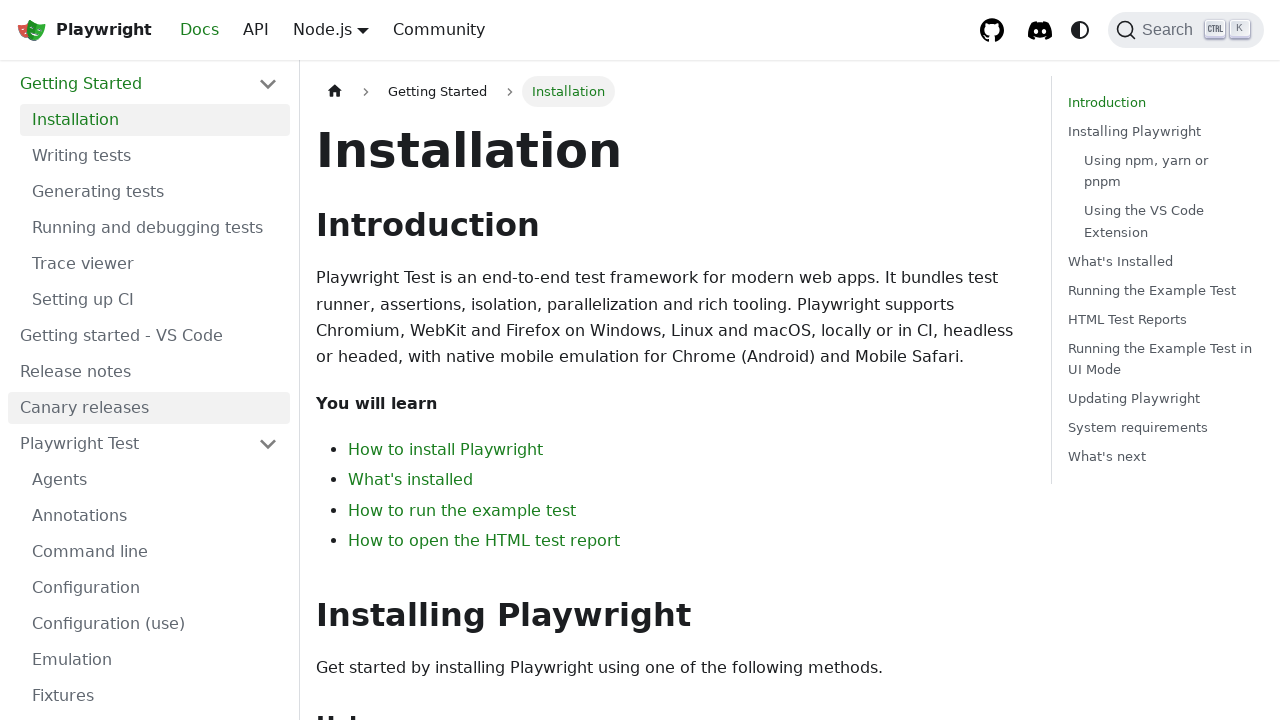

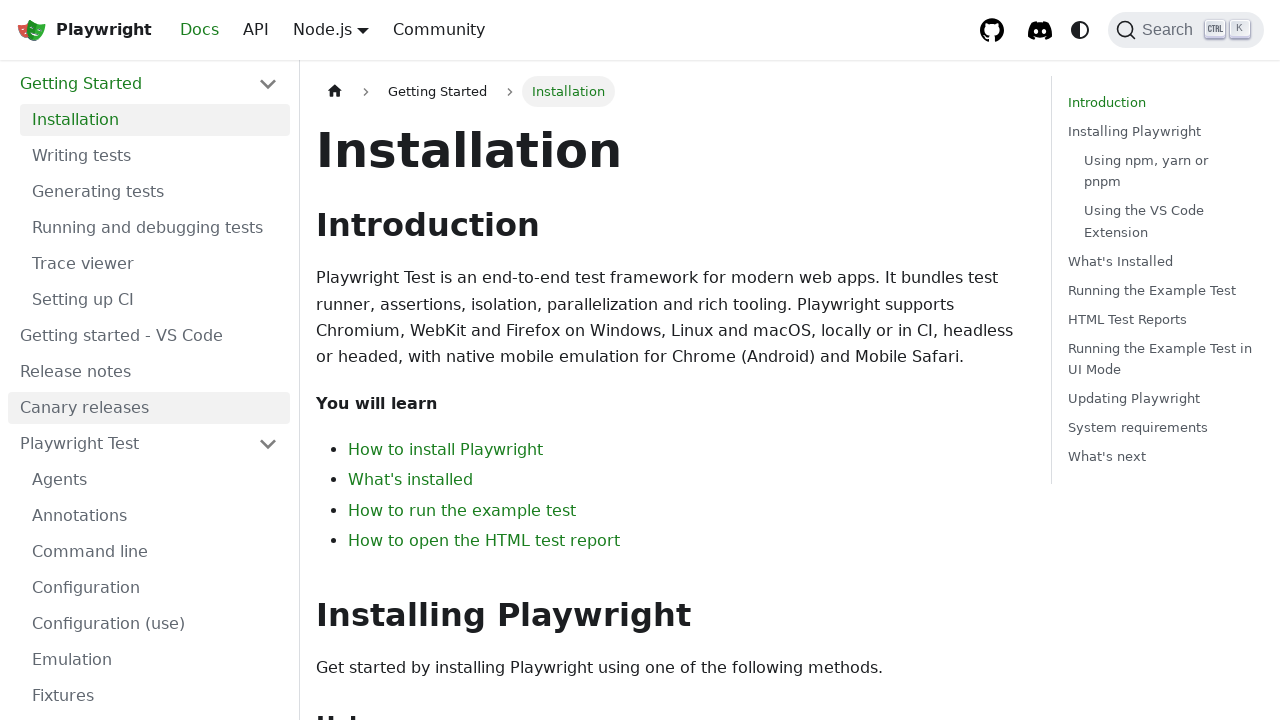